Tests explicit wait functionality with a date picker that uses AJAX loading, selecting a date and waiting for the loading to complete

Starting URL: http://demos.telerik.com/aspnet-ajax/ajaxloadingpanel/functionality/explicit-show-hide/defaultcs.aspx

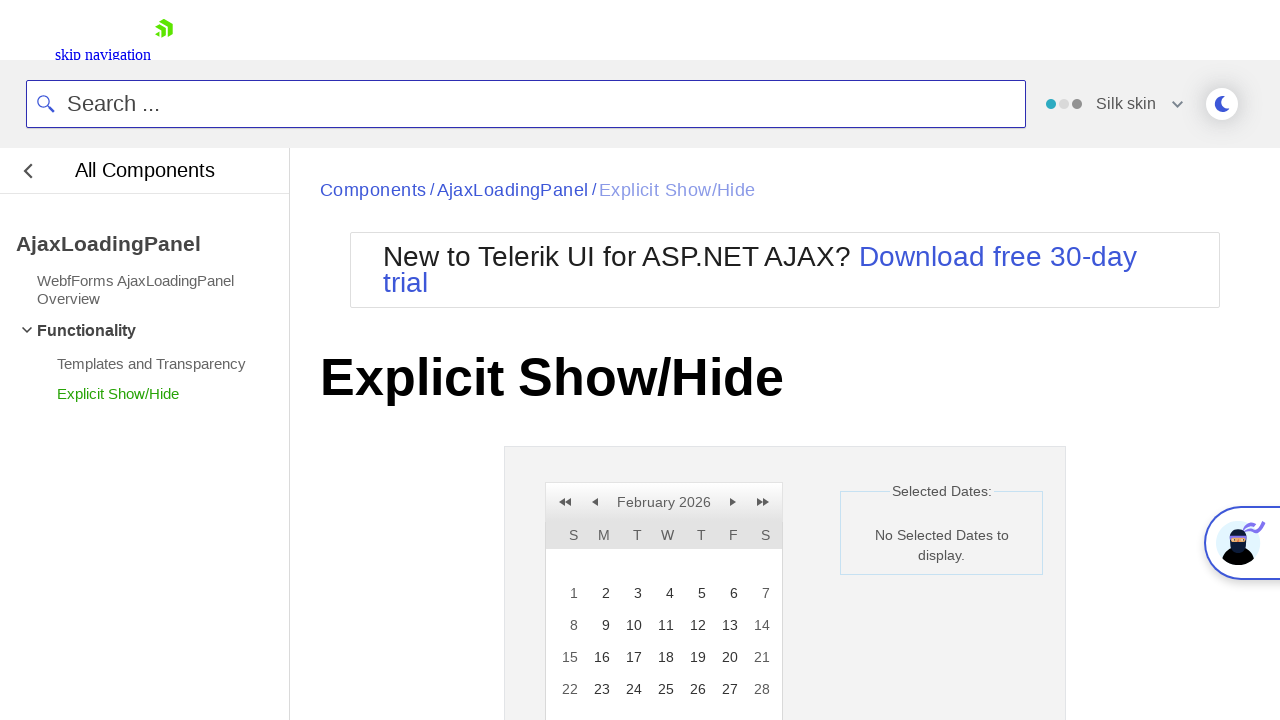

Waited for date picker calendar container to be present
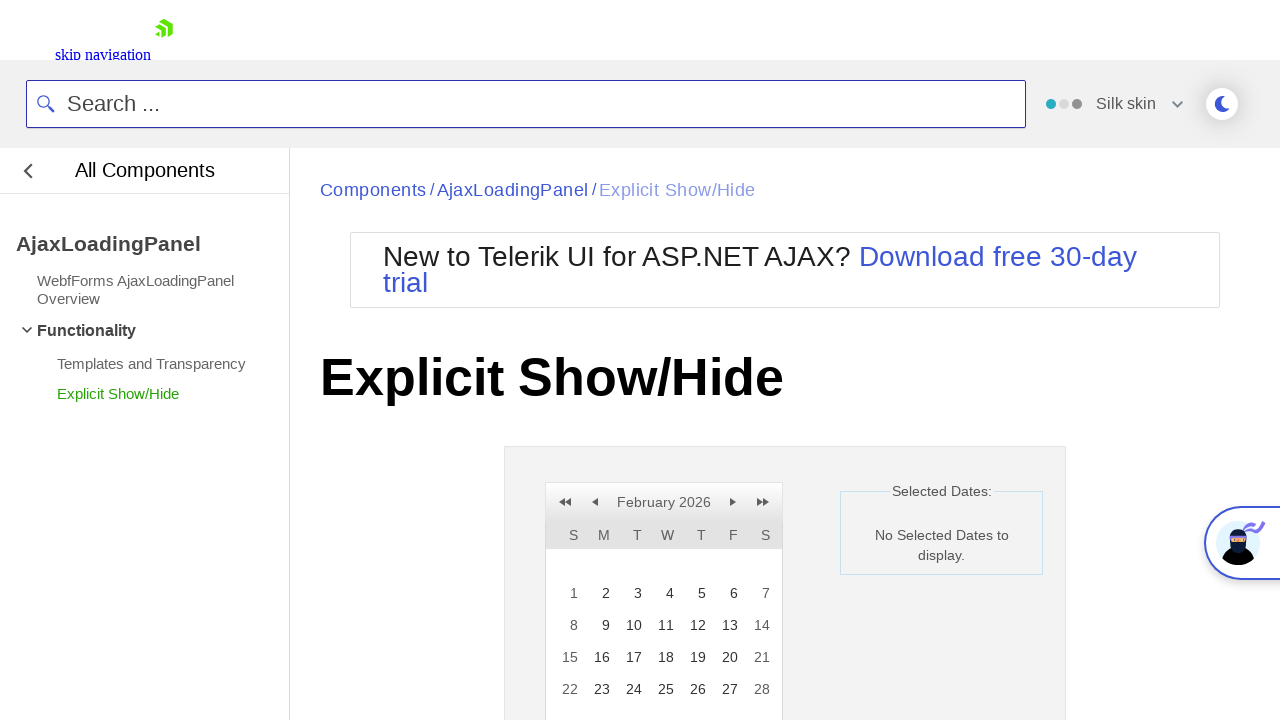

Retrieved initial state text from label
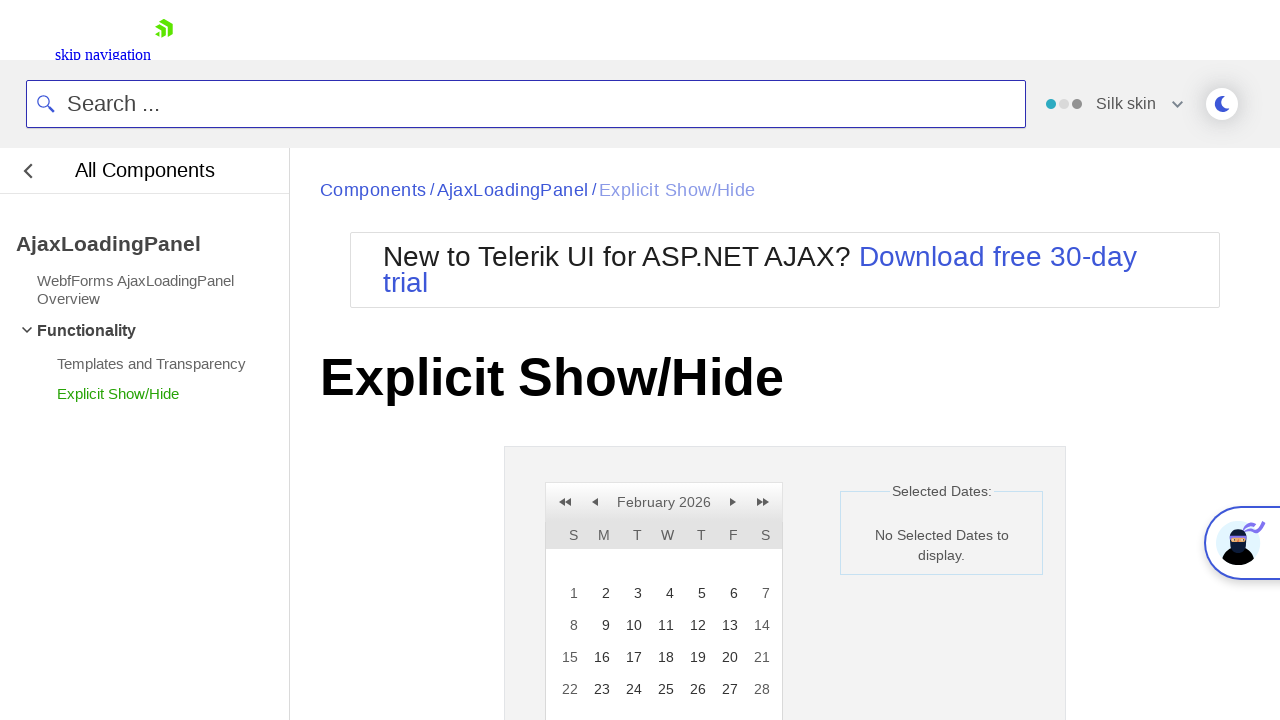

Verified initial state shows 'No Selected Dates to display.'
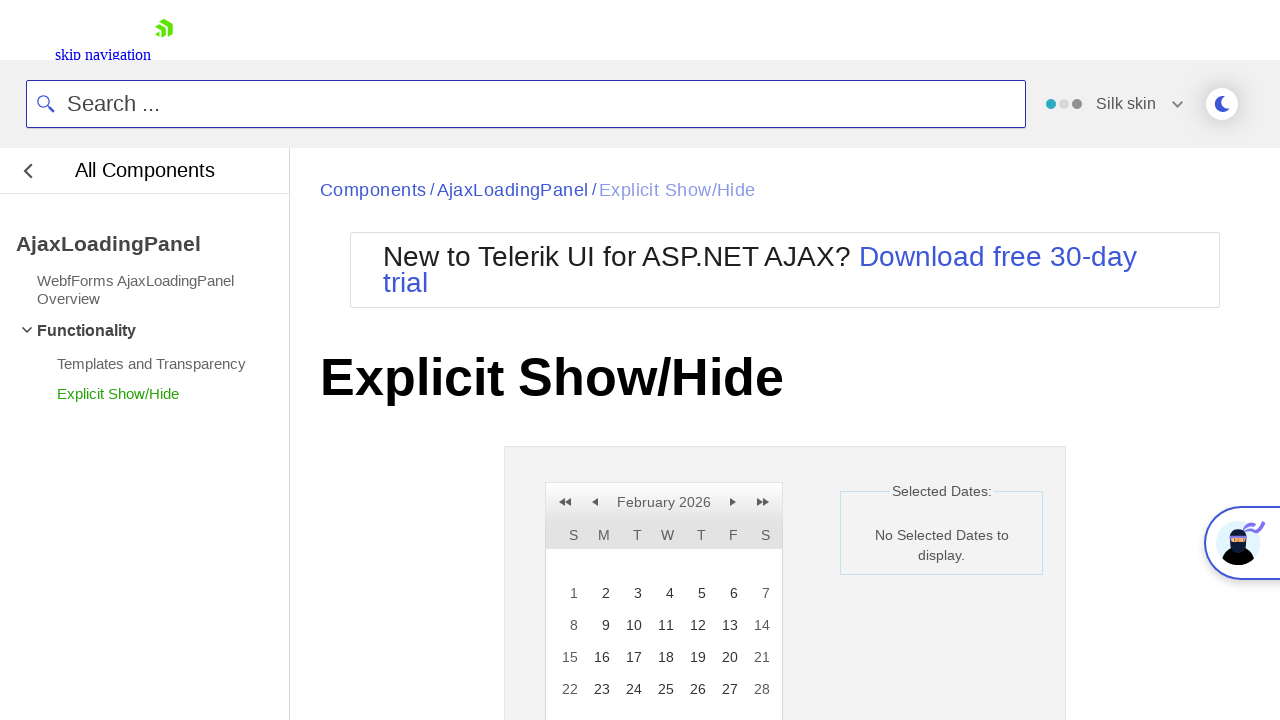

Calculated today's date: Thursday, February 26, 2026
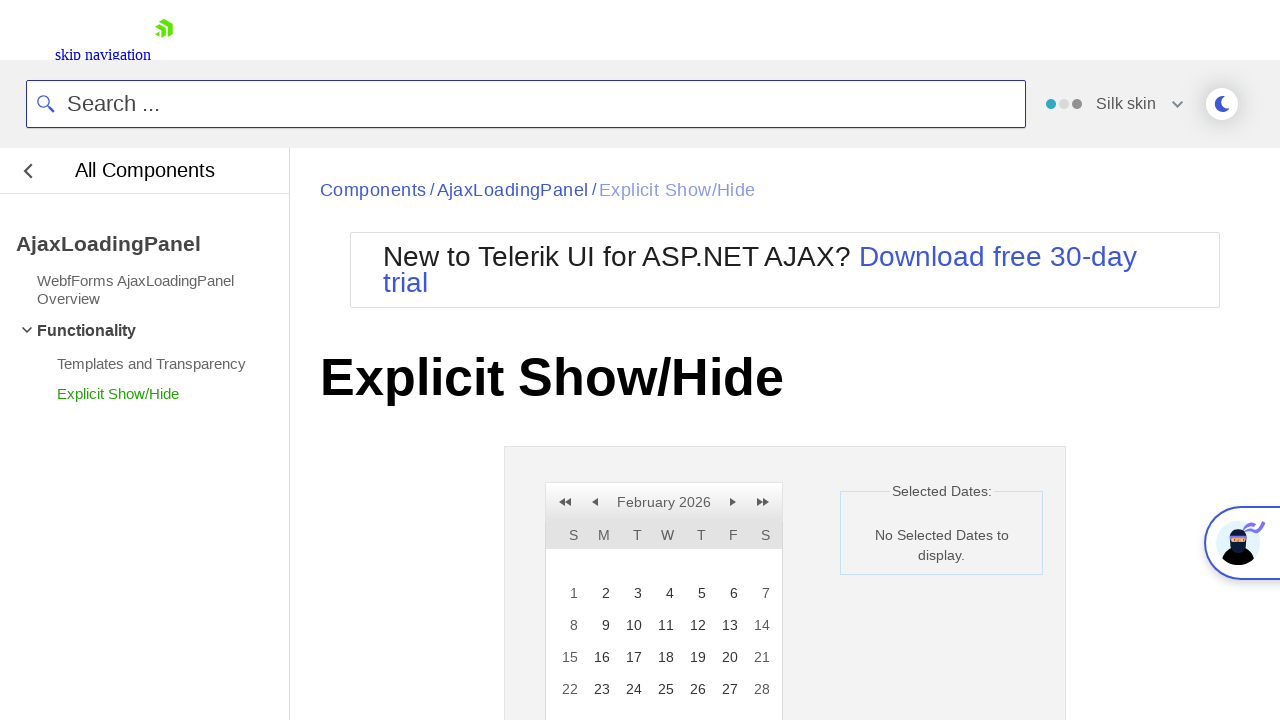

Clicked on today's date (Thursday, February 26, 2026) at (696, 689) on //td[@title='Thursday, February 26, 2026']
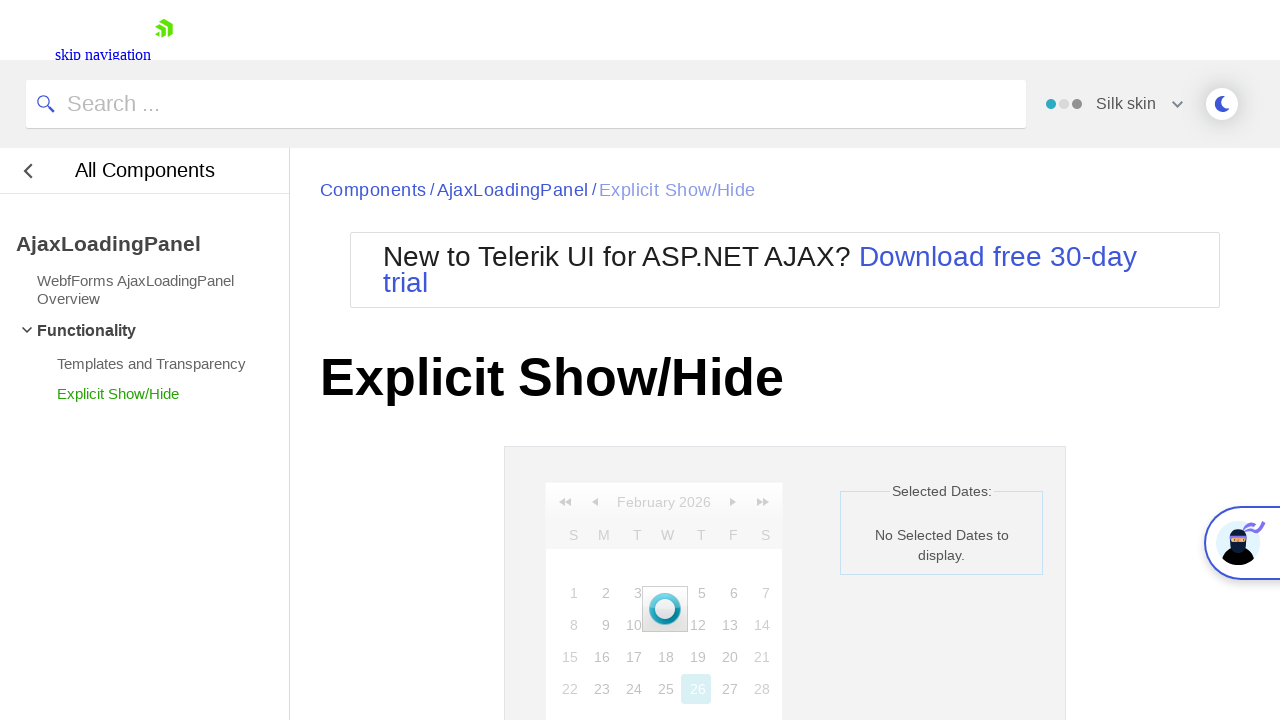

Waited for AJAX loading panel to disappear
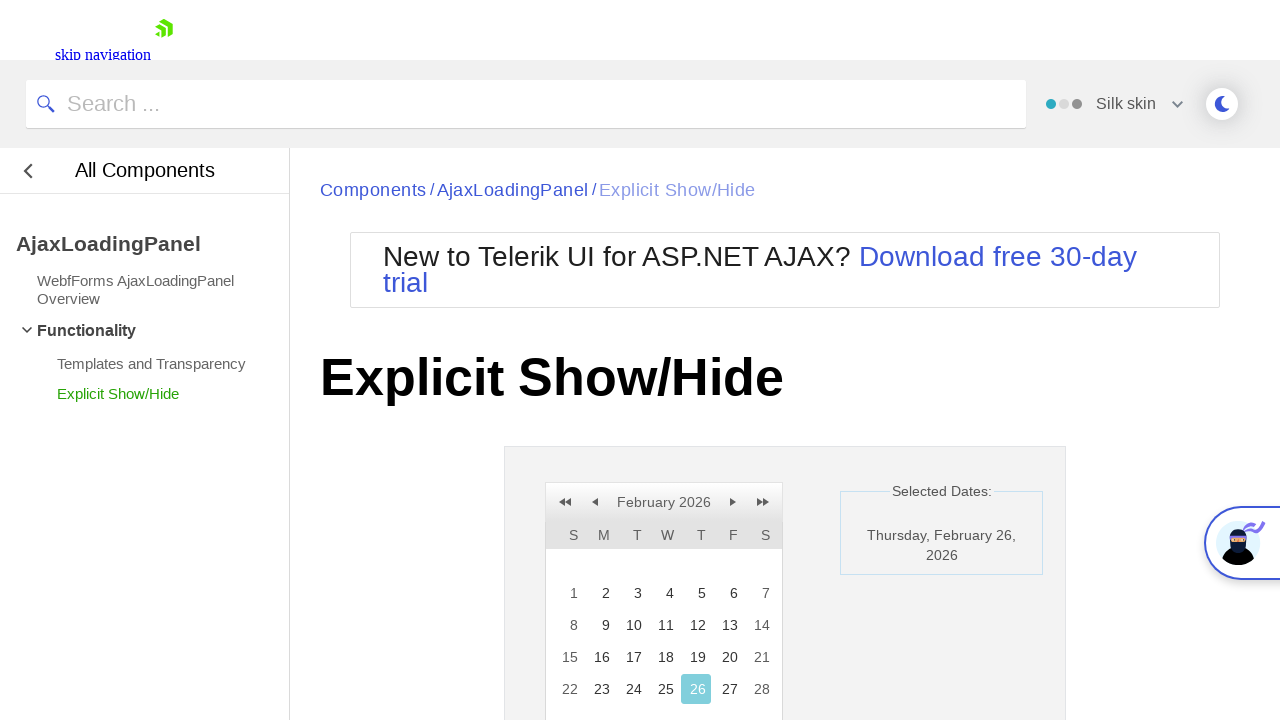

Waited for selected date to be visible in calendar
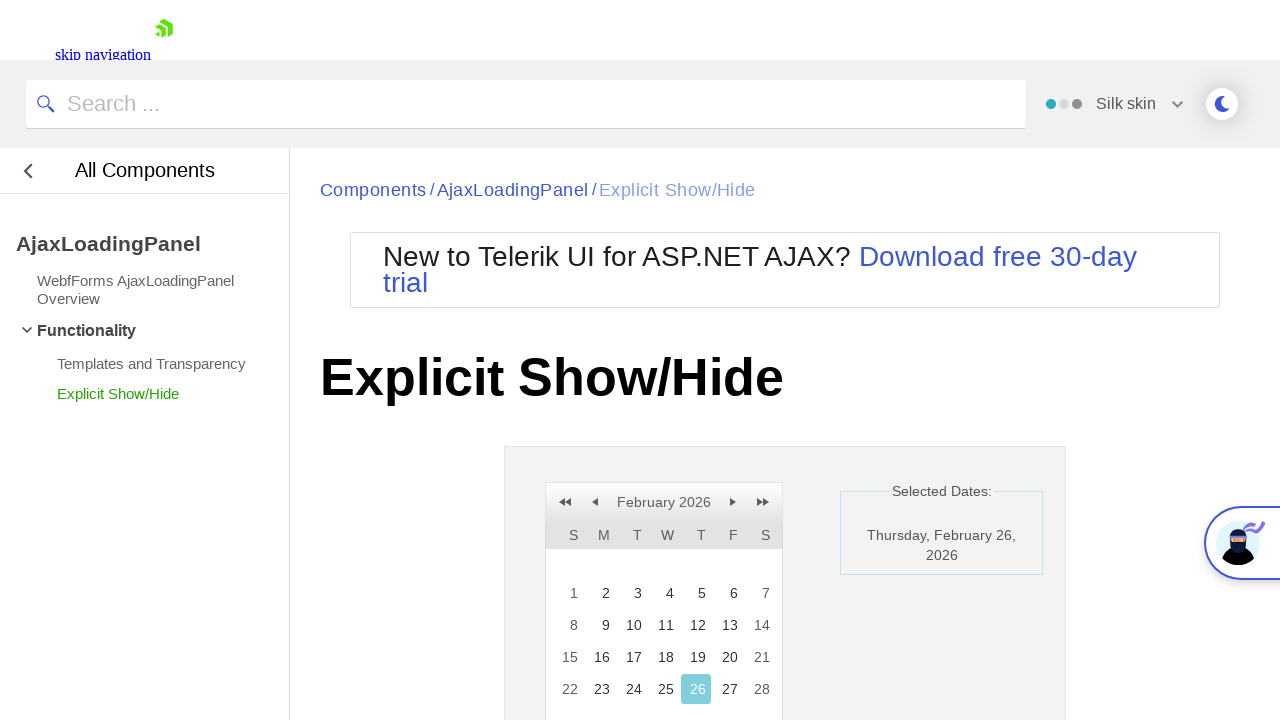

Retrieved selected date text from label
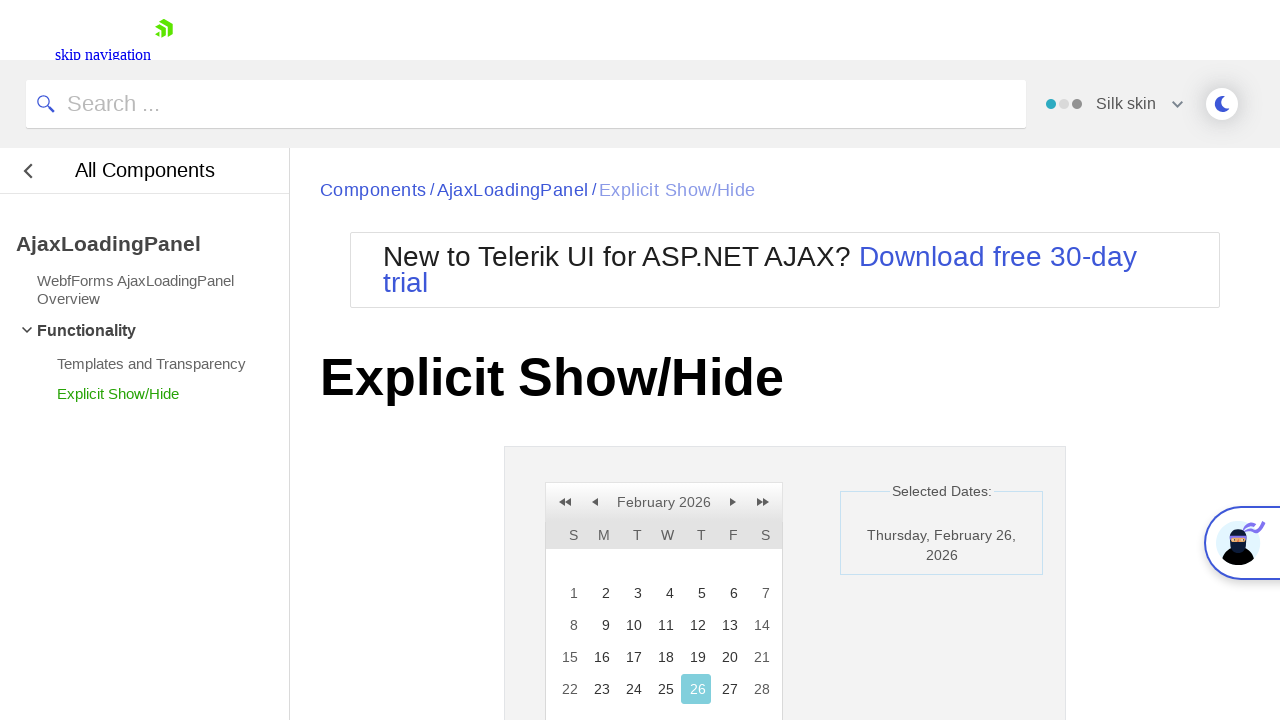

Verified that a date has been successfully selected
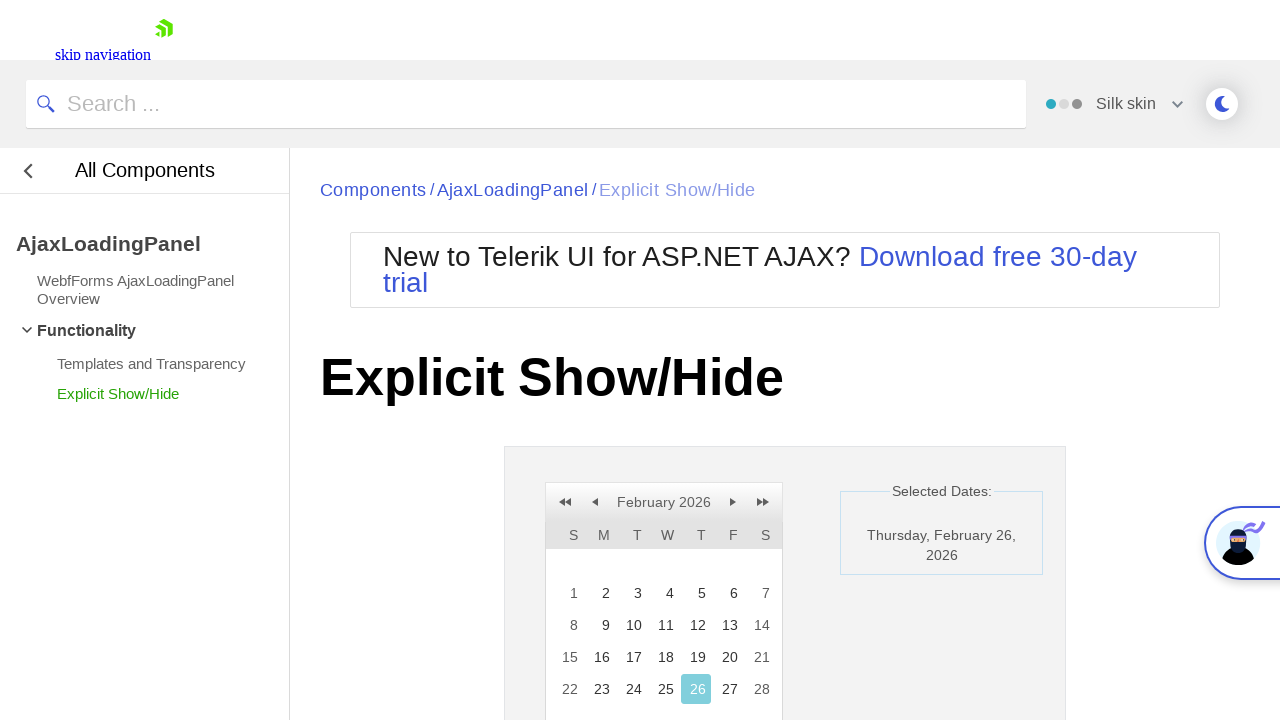

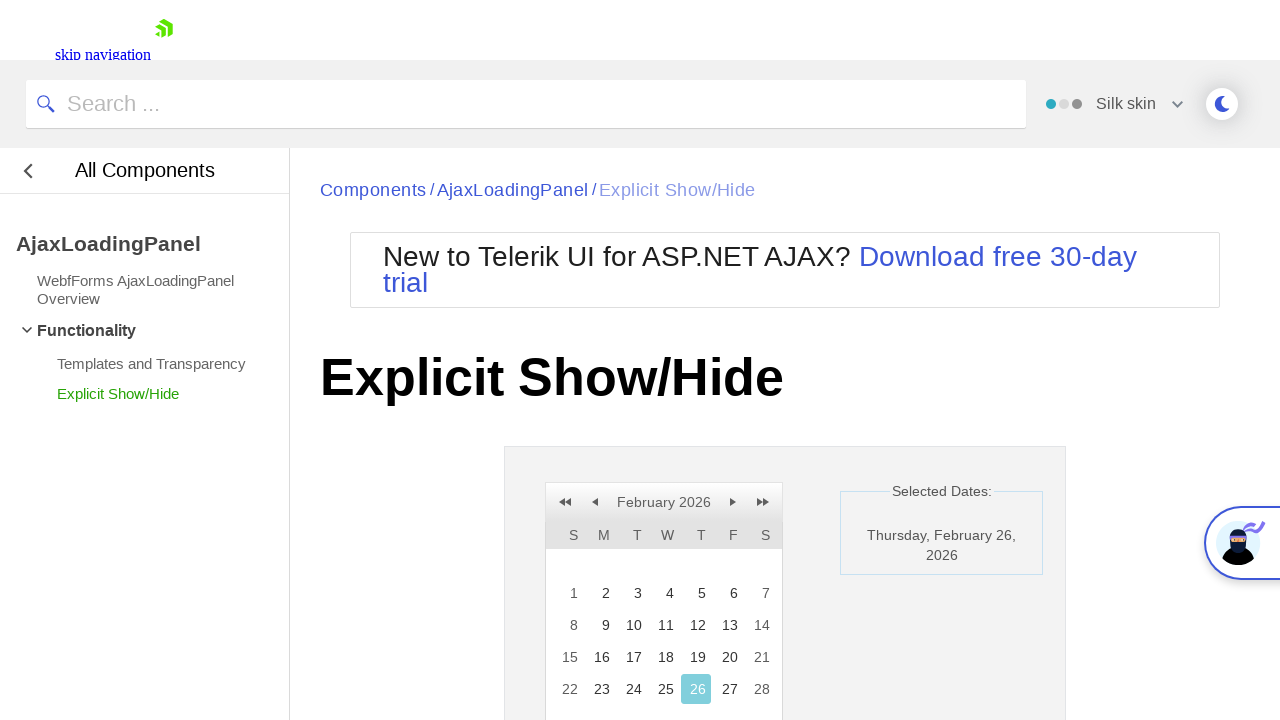